Opens the DemoQA homepage, clicks on the "Elements" card, and verifies that the "Text Box" menu item is visible, then navigates back.

Starting URL: https://demoqa.com

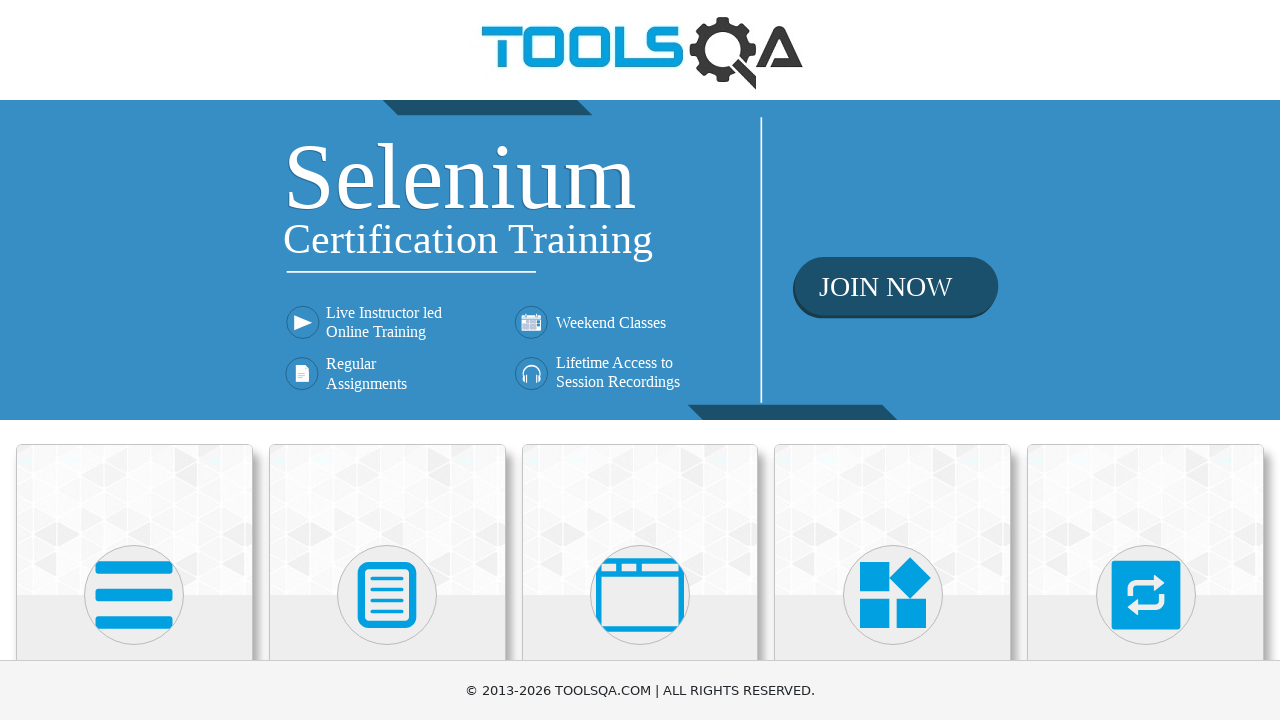

Clicked on the 'Elements' card at (134, 360) on .card-body:has-text('Elements')
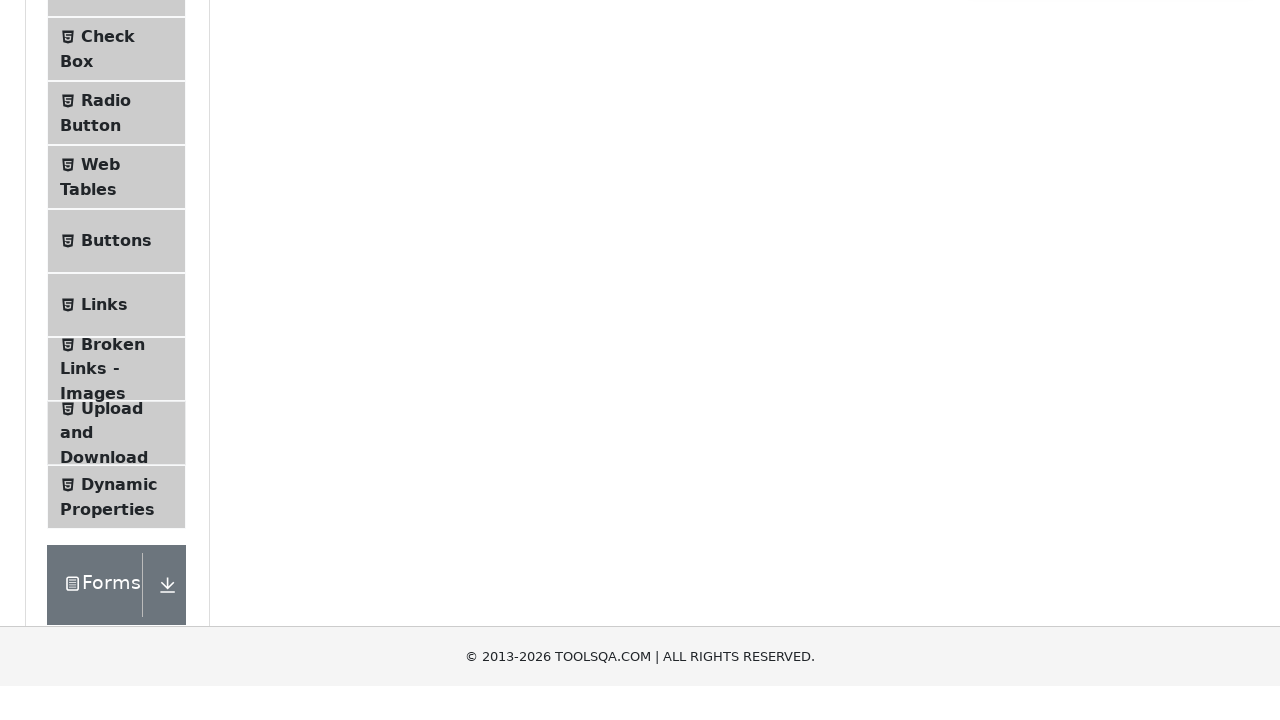

Verified 'Text Box' menu item is visible
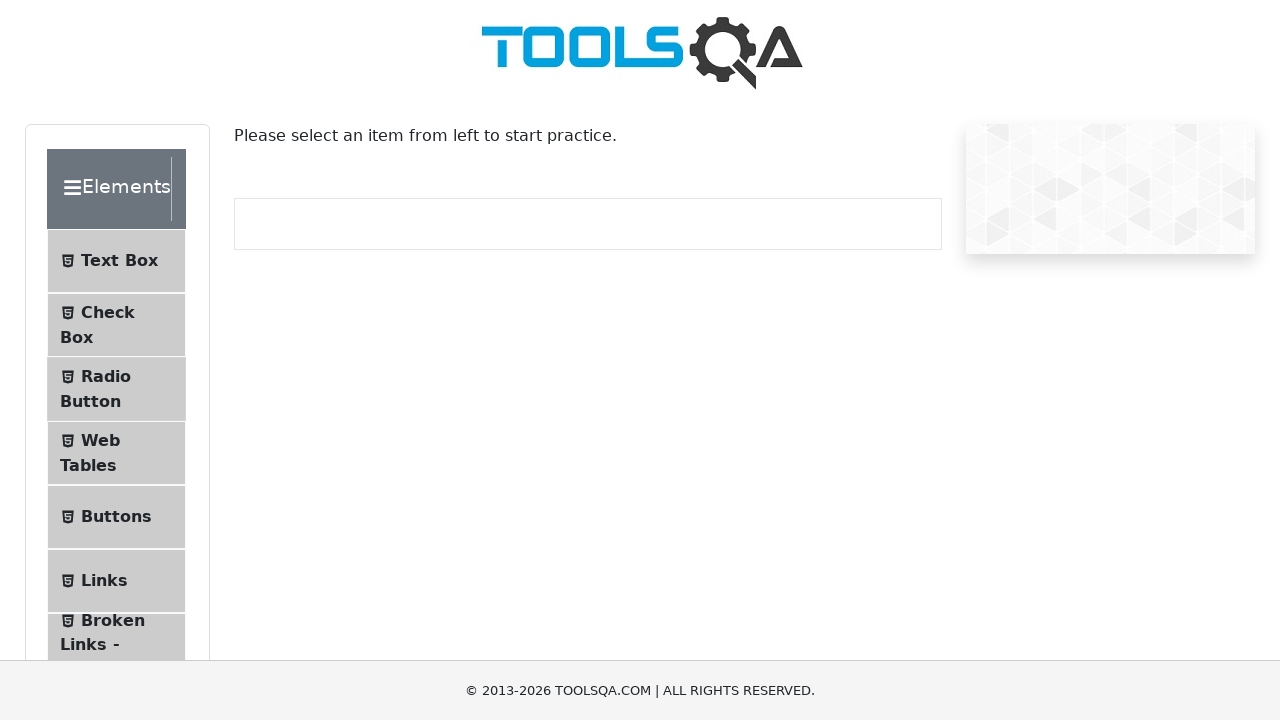

Navigated back to homepage
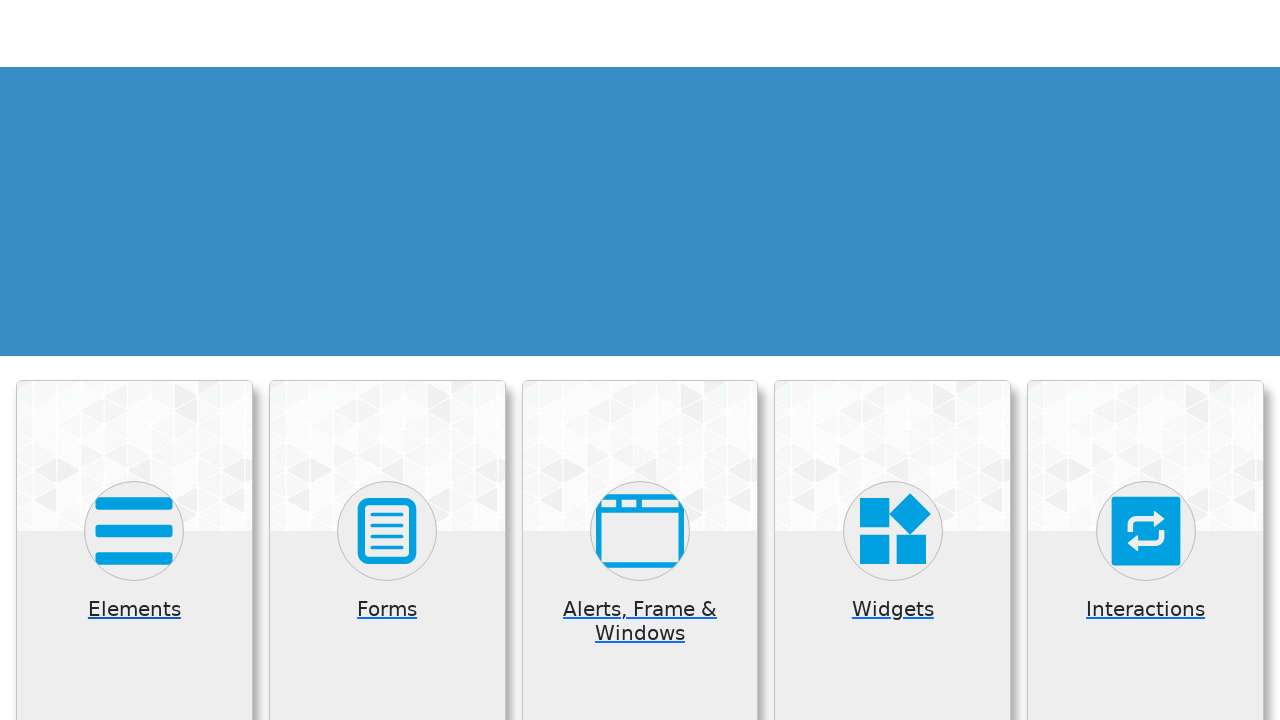

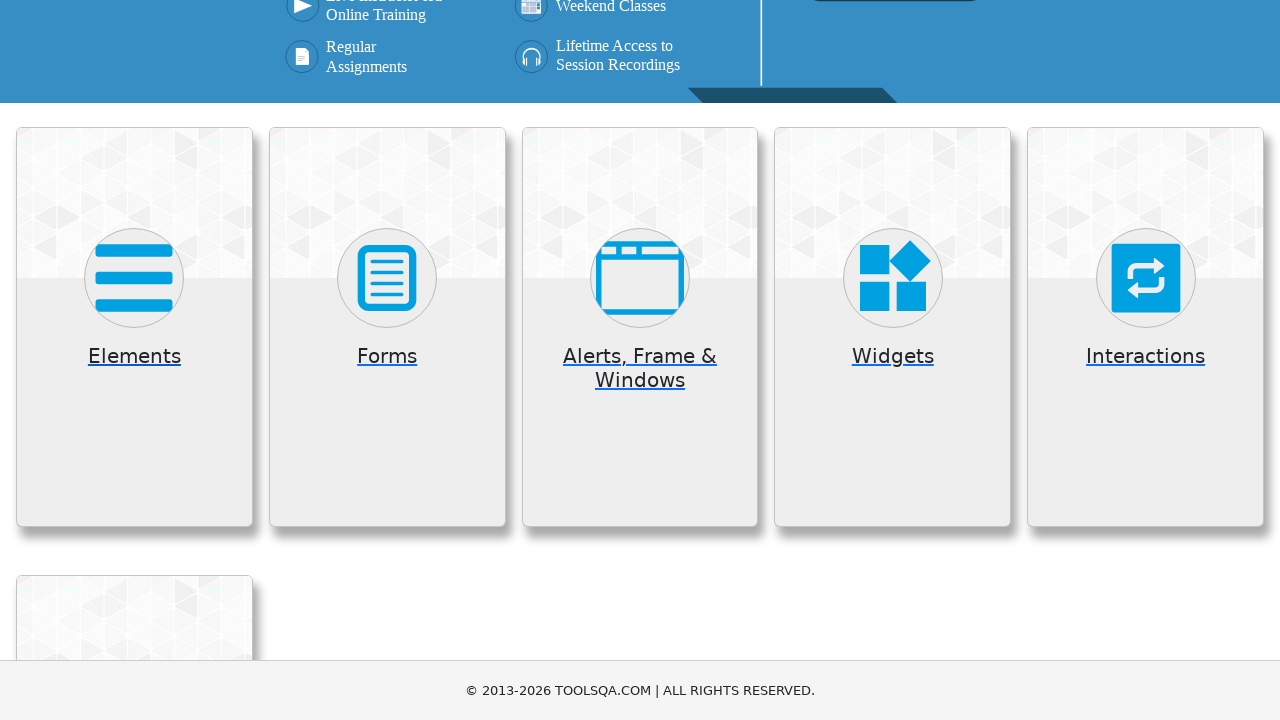